Tests selecting a dropdown option by its value attribute and verifies the selection was applied correctly.

Starting URL: https://the-internet.herokuapp.com/dropdown

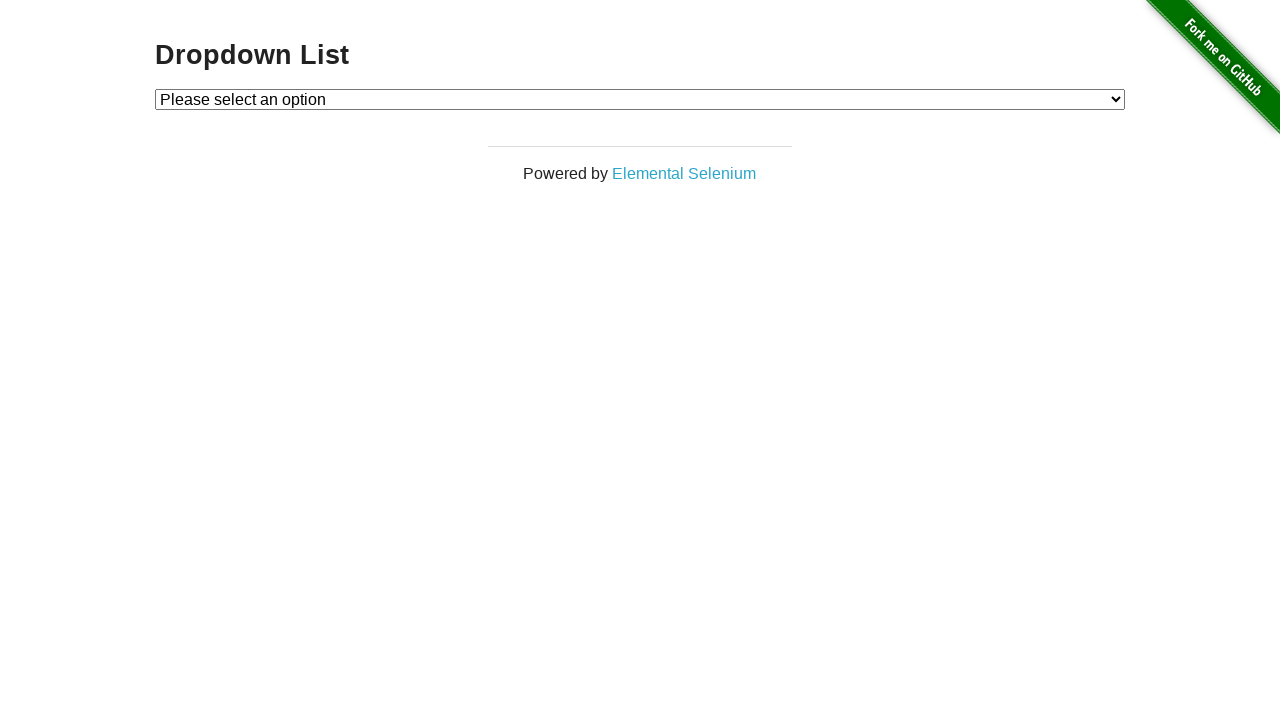

Navigated to dropdown test page
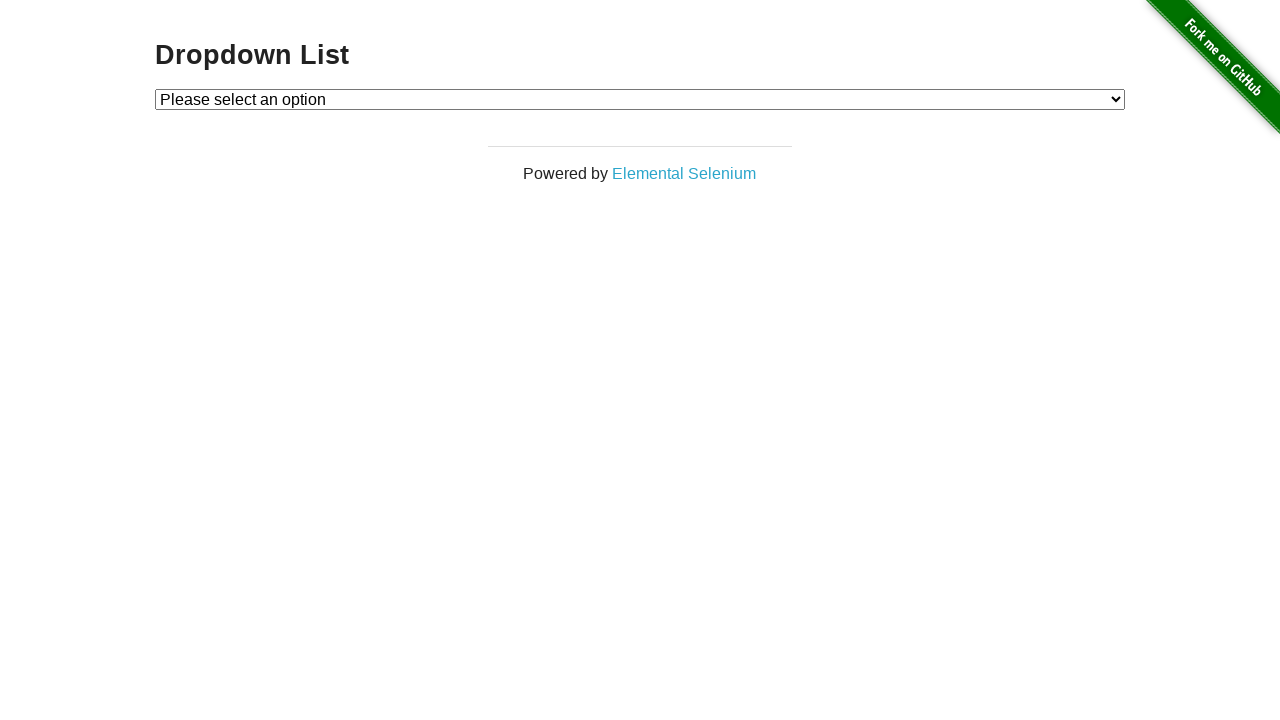

Selected option with value '2' from dropdown on #dropdown
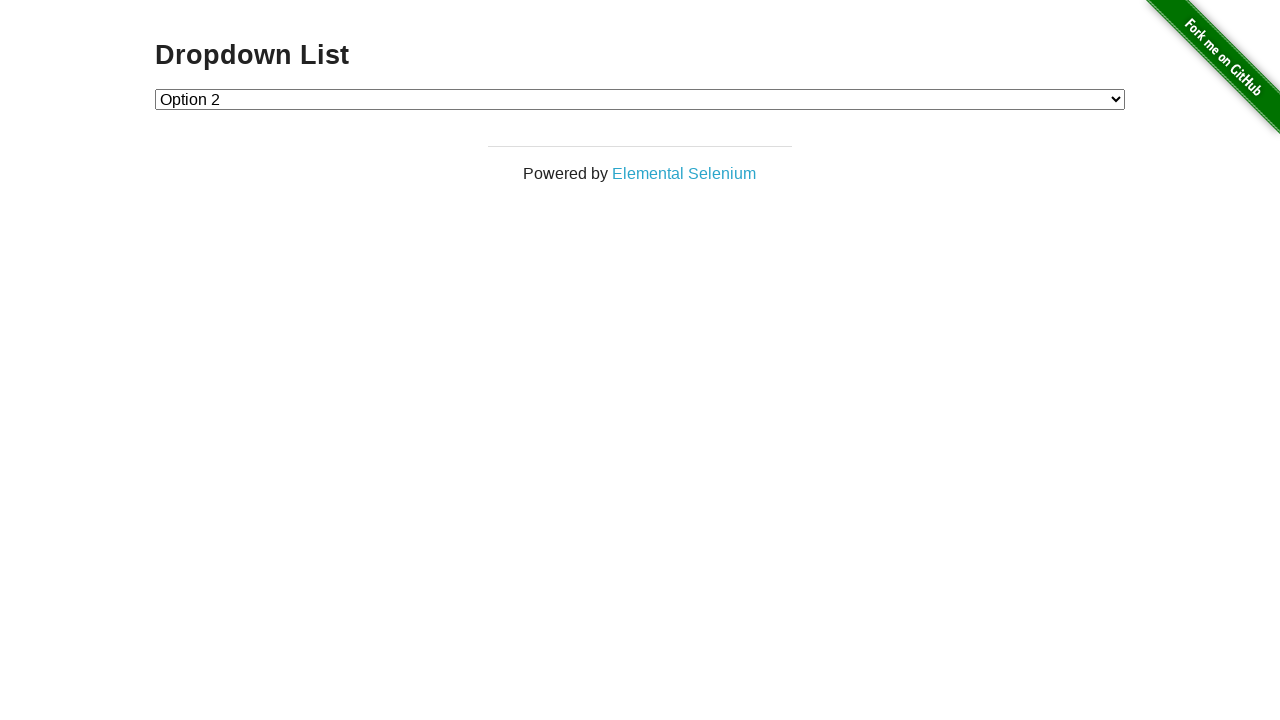

Retrieved text content of selected dropdown option
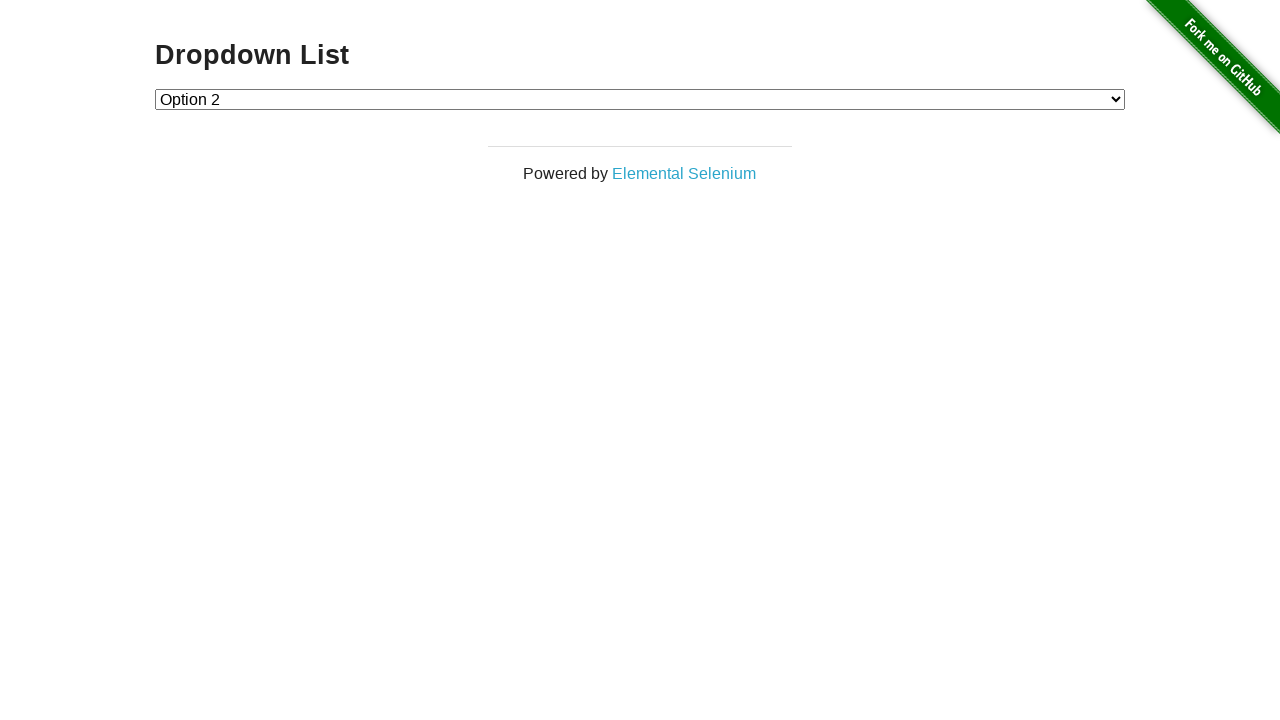

Verified that selected option contains 'Option 2'
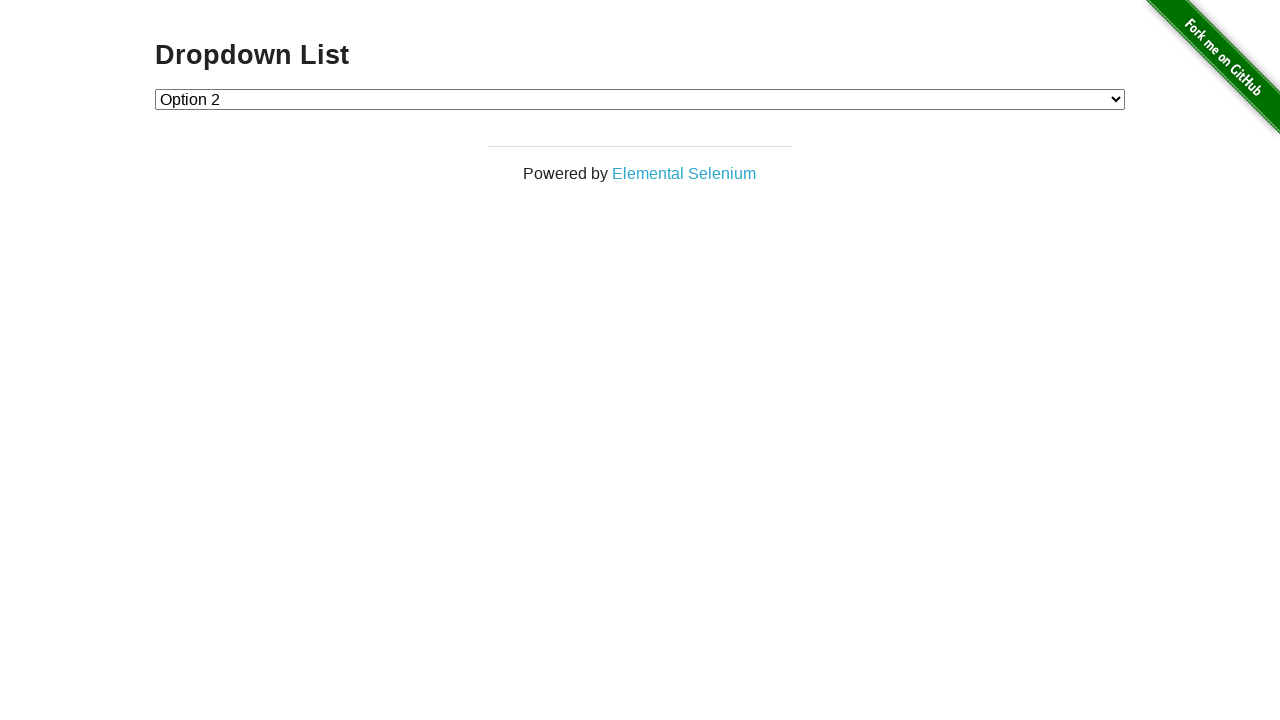

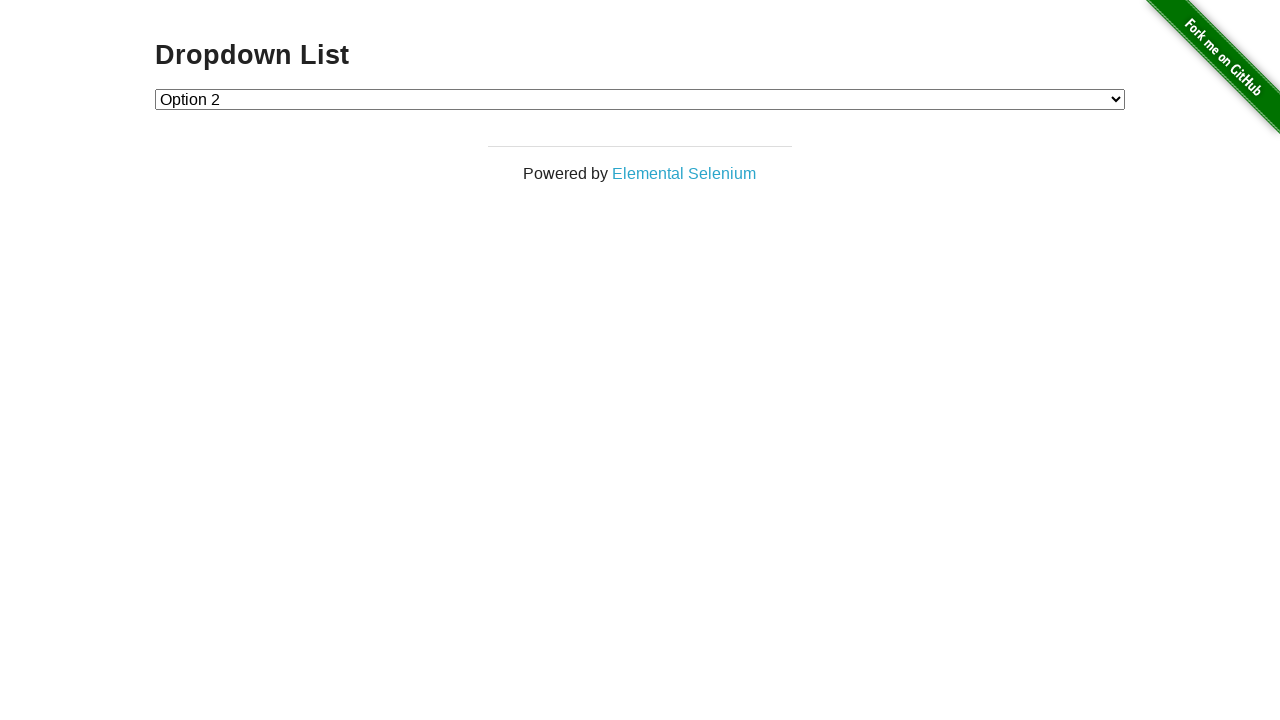